Tests locked out user error message by attempting to login with a locked account

Starting URL: https://www.saucedemo.com/

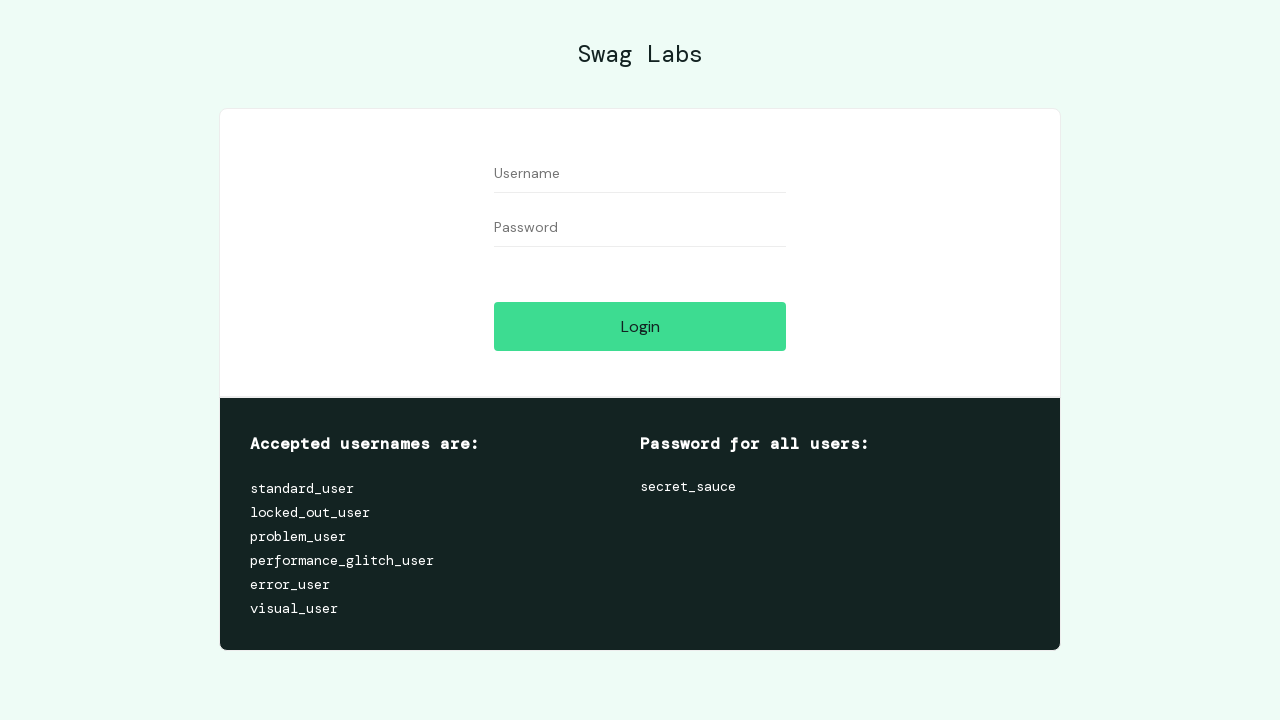

Filled username field with 'locked_out_user' on #user-name
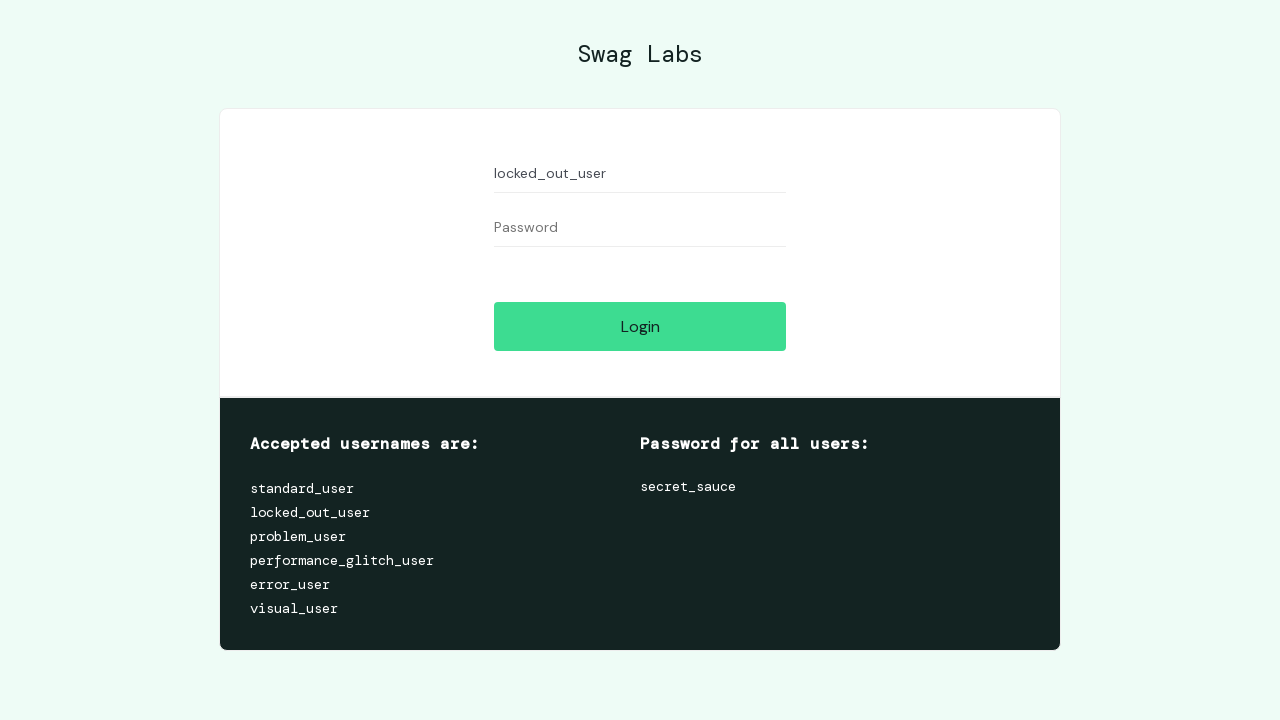

Filled password field with 'secret_sauce' on #password
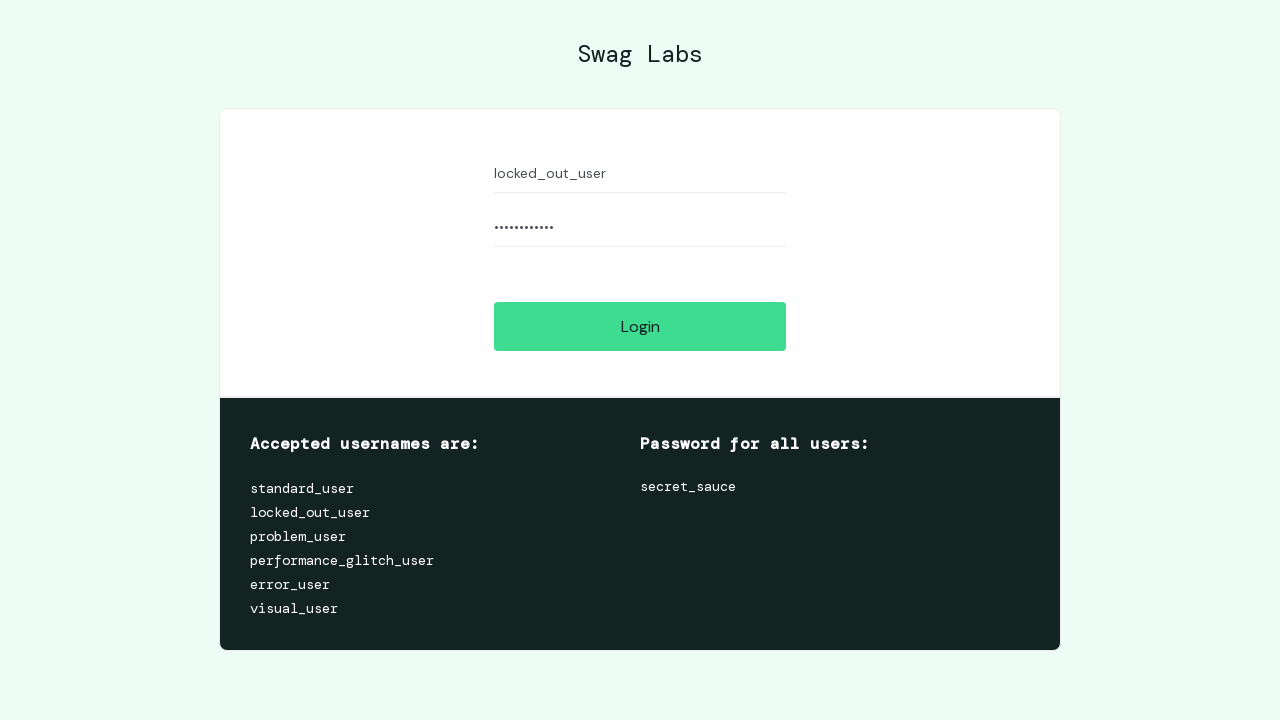

Clicked login button at (640, 326) on #login-button
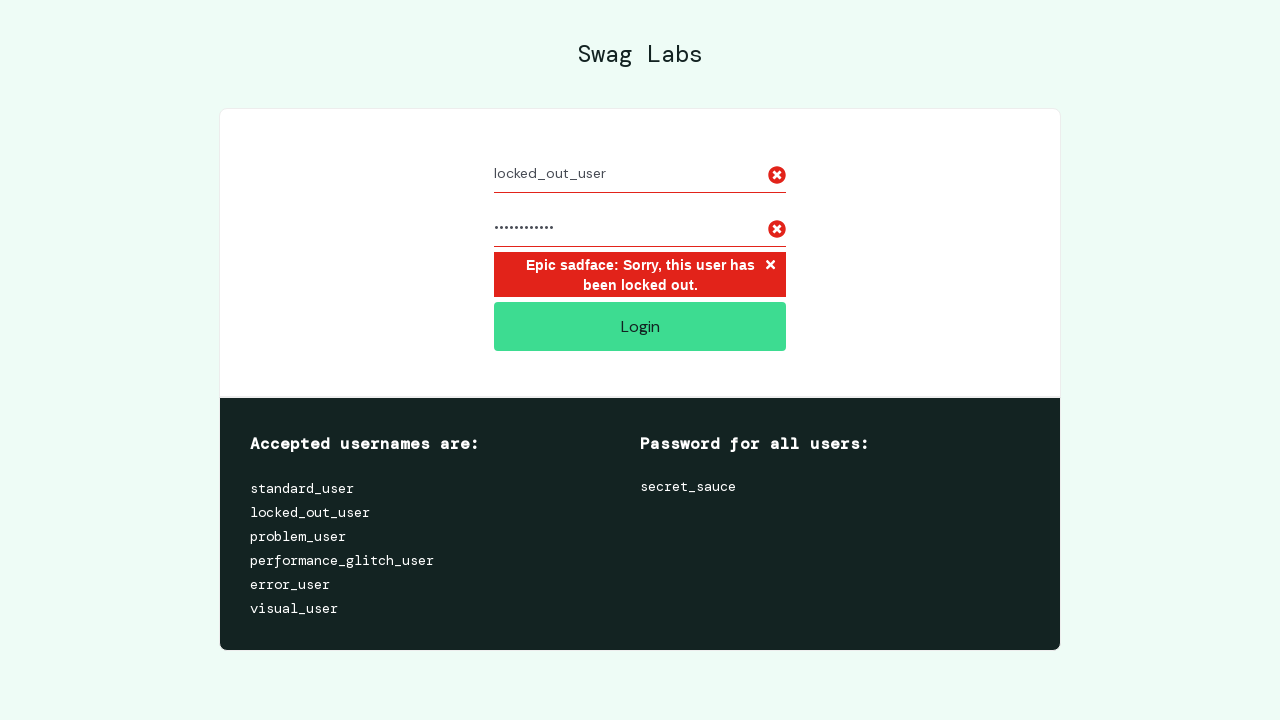

Locked out user error message appeared
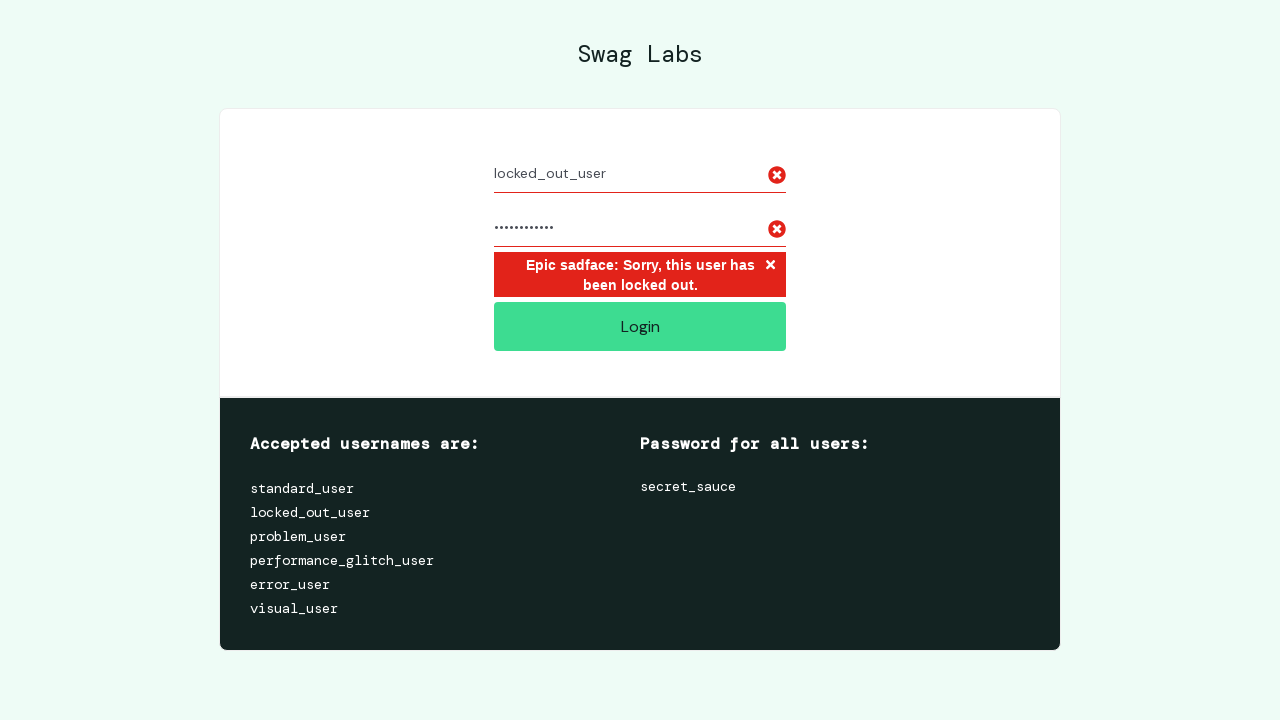

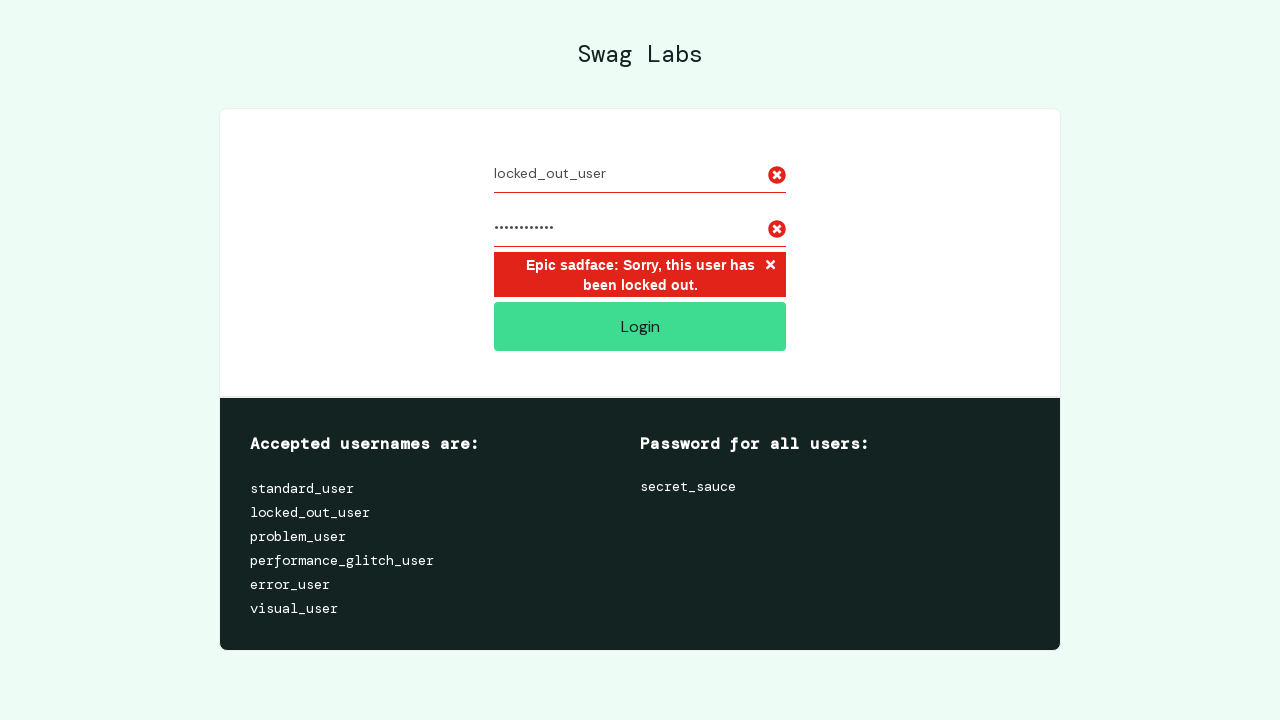